Tests navigation to the Horizontal Slider page and verifies the header text is displayed

Starting URL: http://the-internet.herokuapp.com/

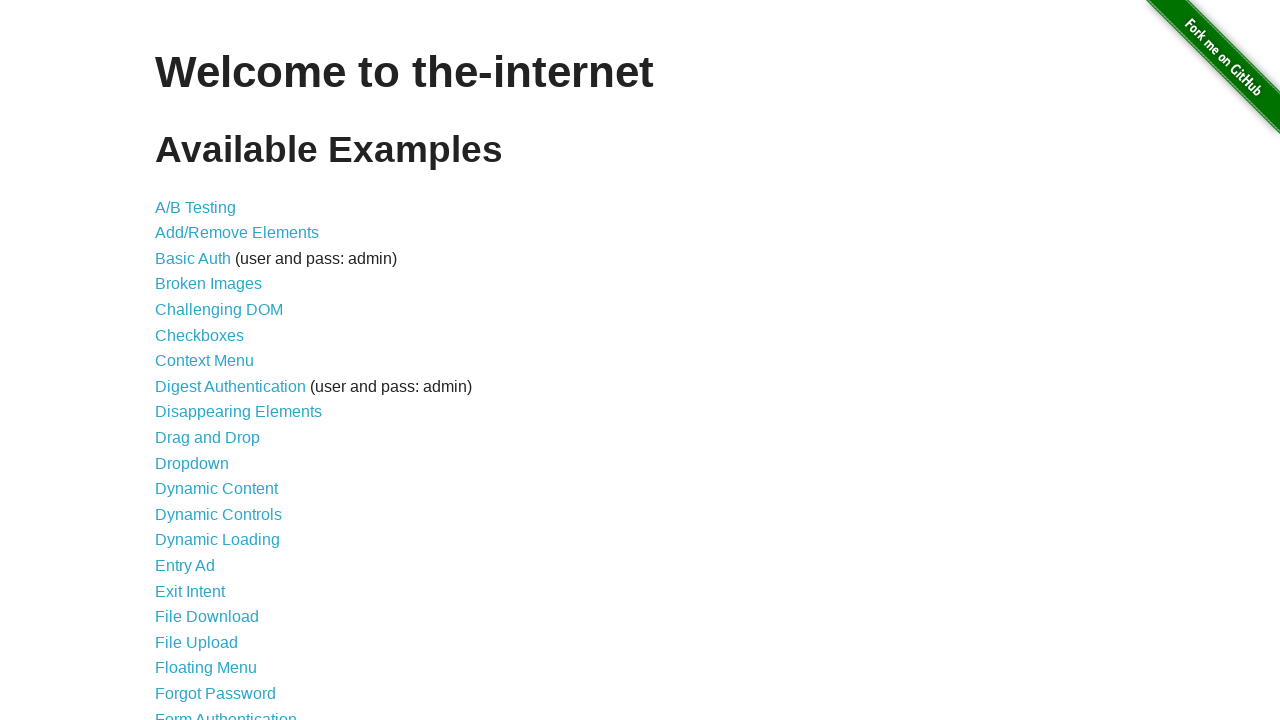

Clicked on the Horizontal Slider link at (214, 361) on a:has-text('Horizontal Slider')
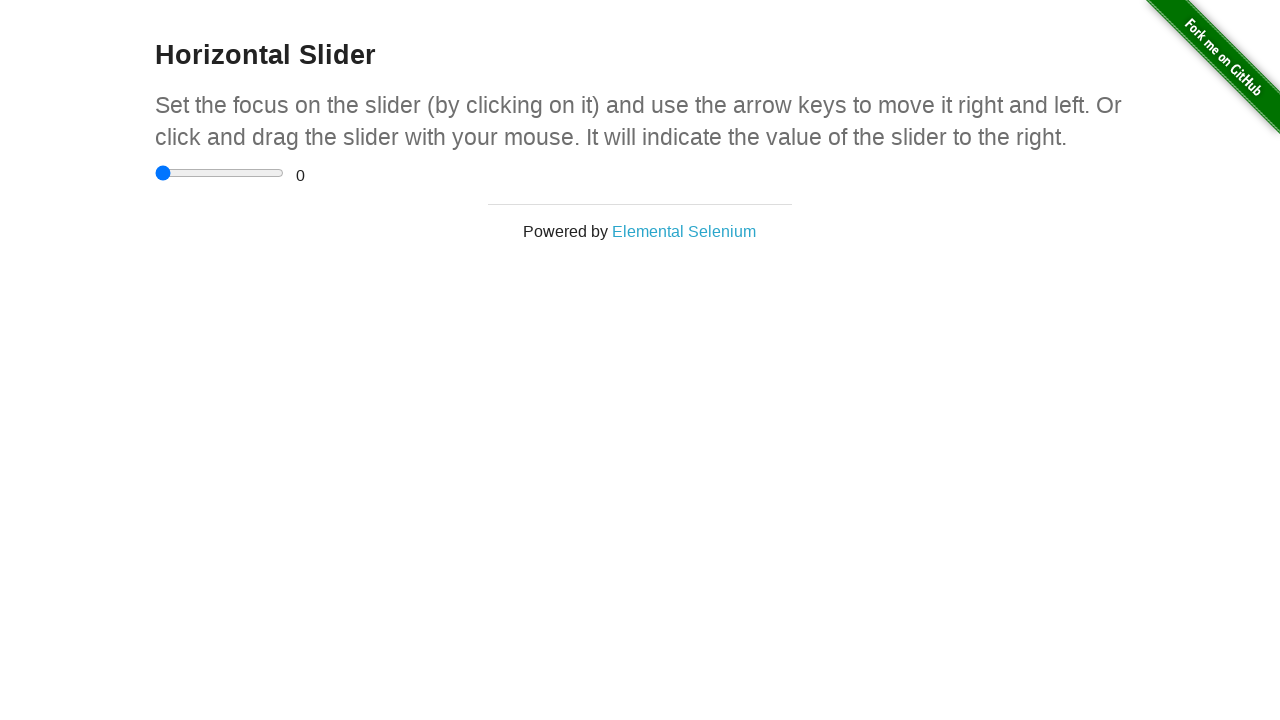

Header text is displayed on the Horizontal Slider page
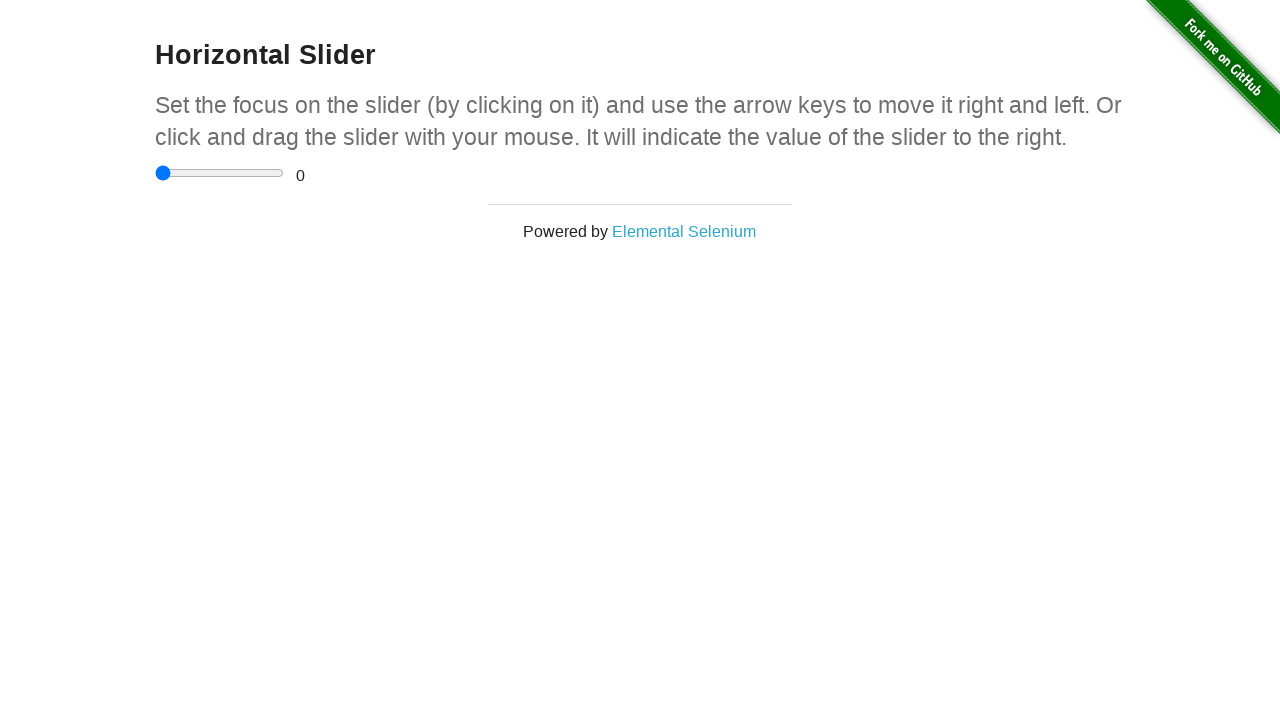

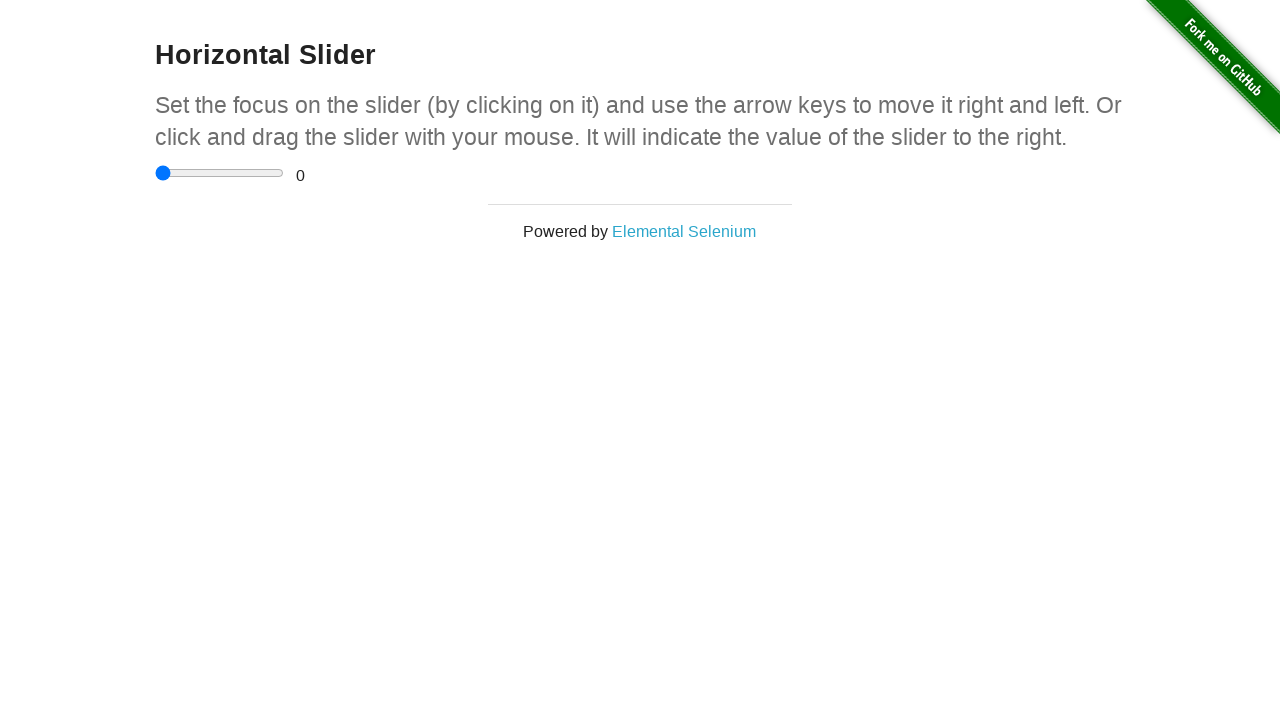